Tests right-click context menu functionality by performing a right-click action on a specific element

Starting URL: https://swisnl.github.io/jQuery-contextMenu/demo.html

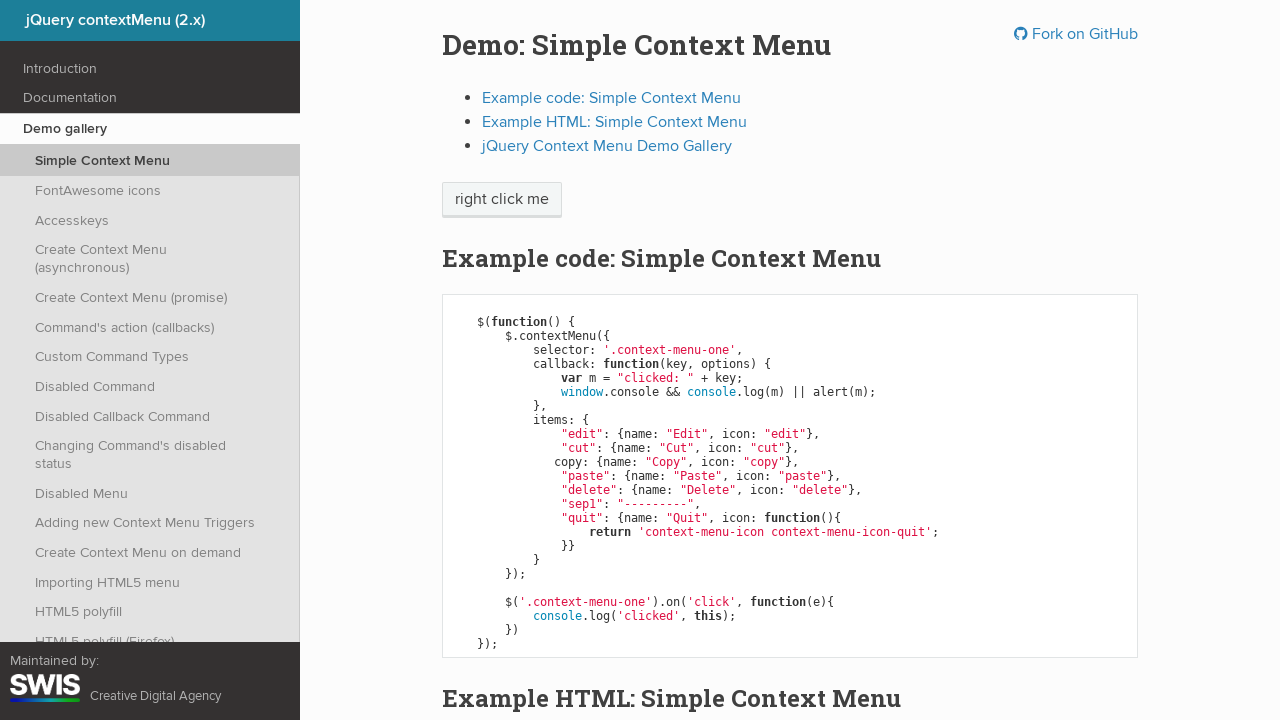

Located the 'right click me' element
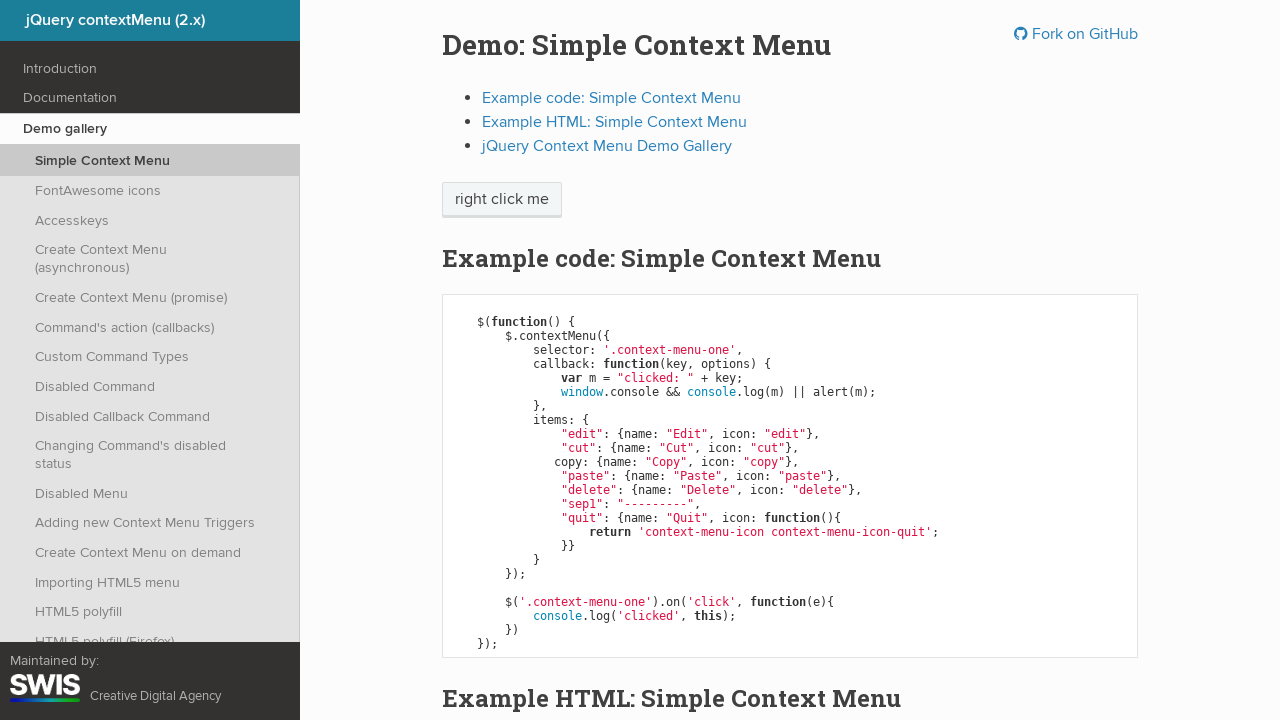

Performed right-click action on the element at (502, 200) on xpath=//span[text()='right click me']
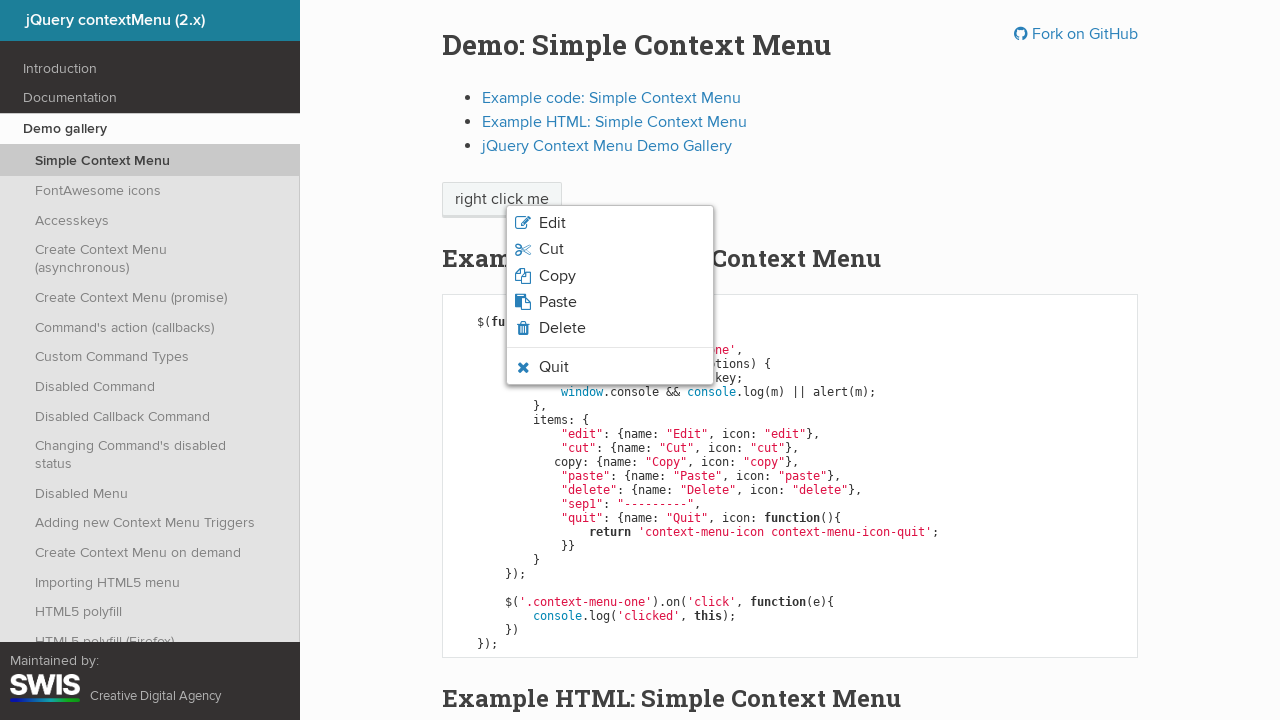

Waited for context menu to appear
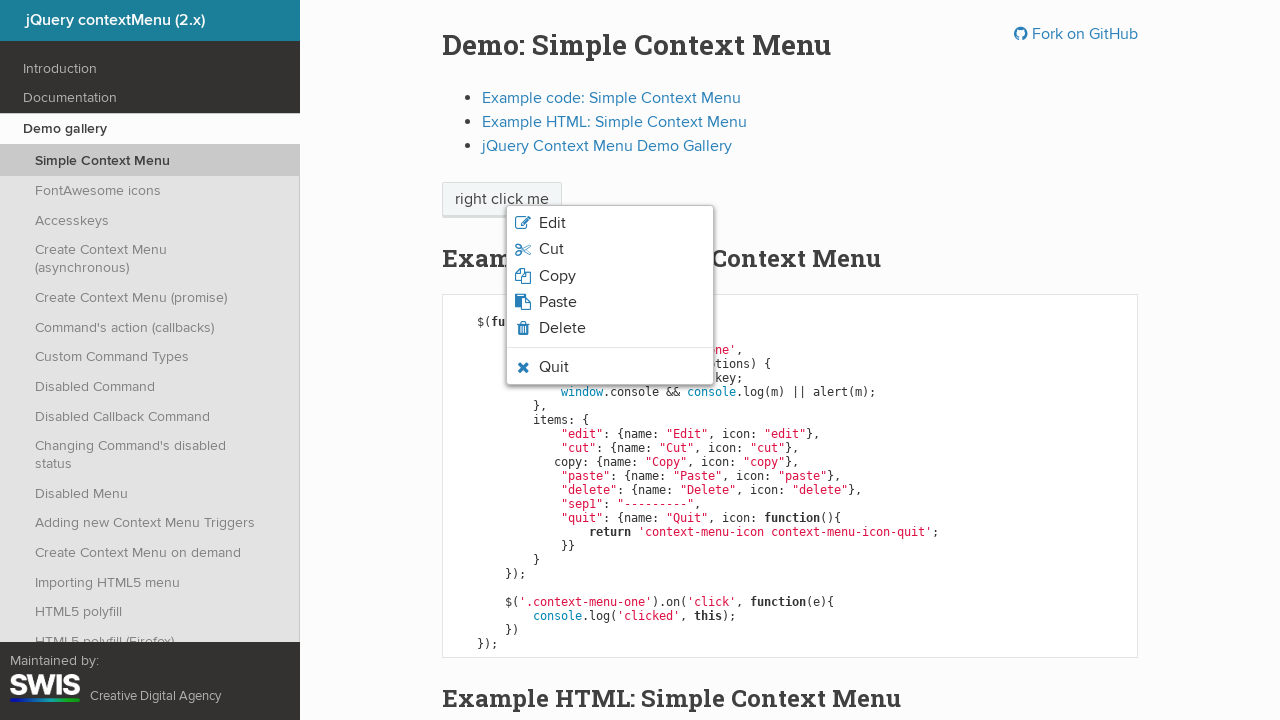

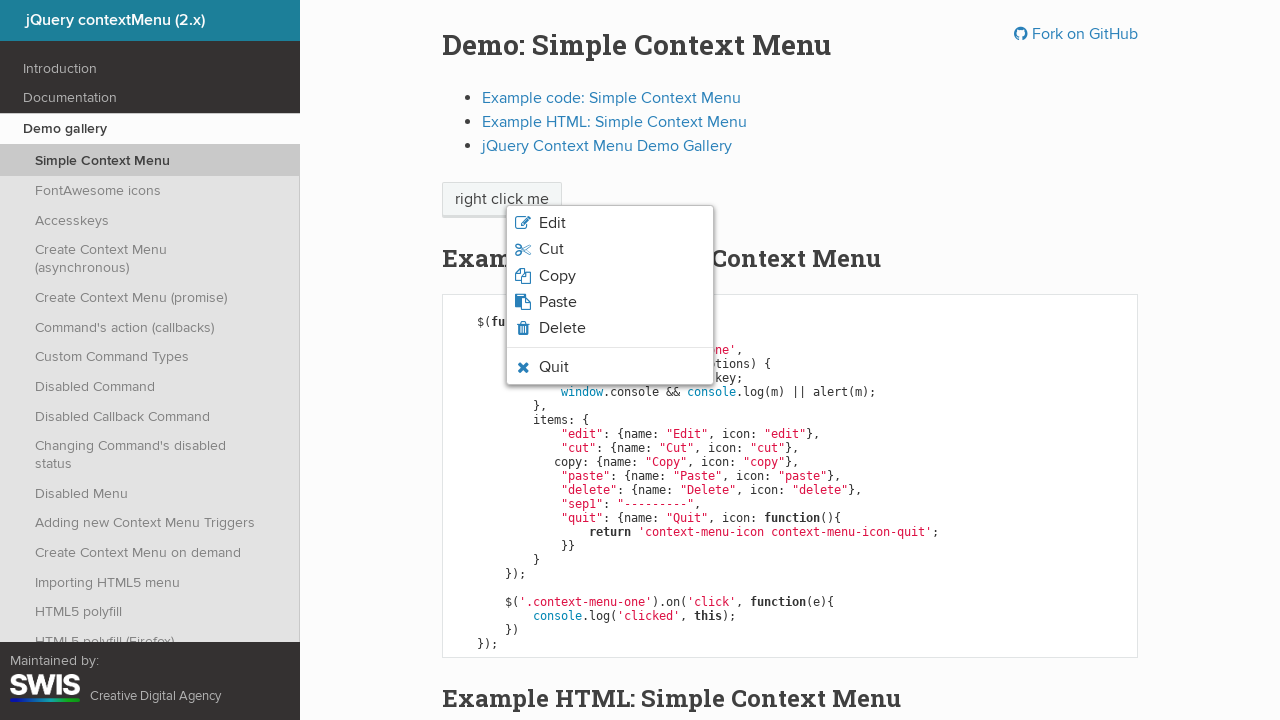